Tests JavaScript alert handling by clicking a button to trigger a simple alert, accepting the alert, and verifying the result message is displayed

Starting URL: https://training-support.net/webelements/alerts

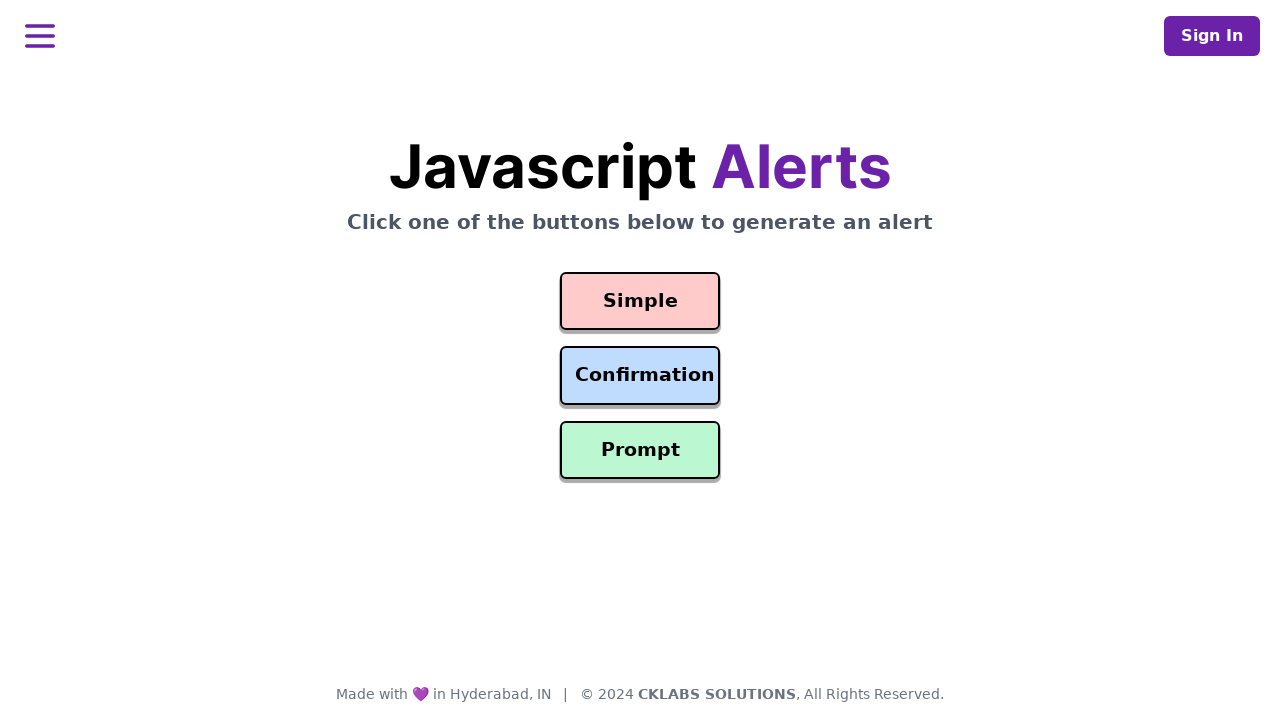

Clicked button to trigger simple alert at (640, 301) on #simple
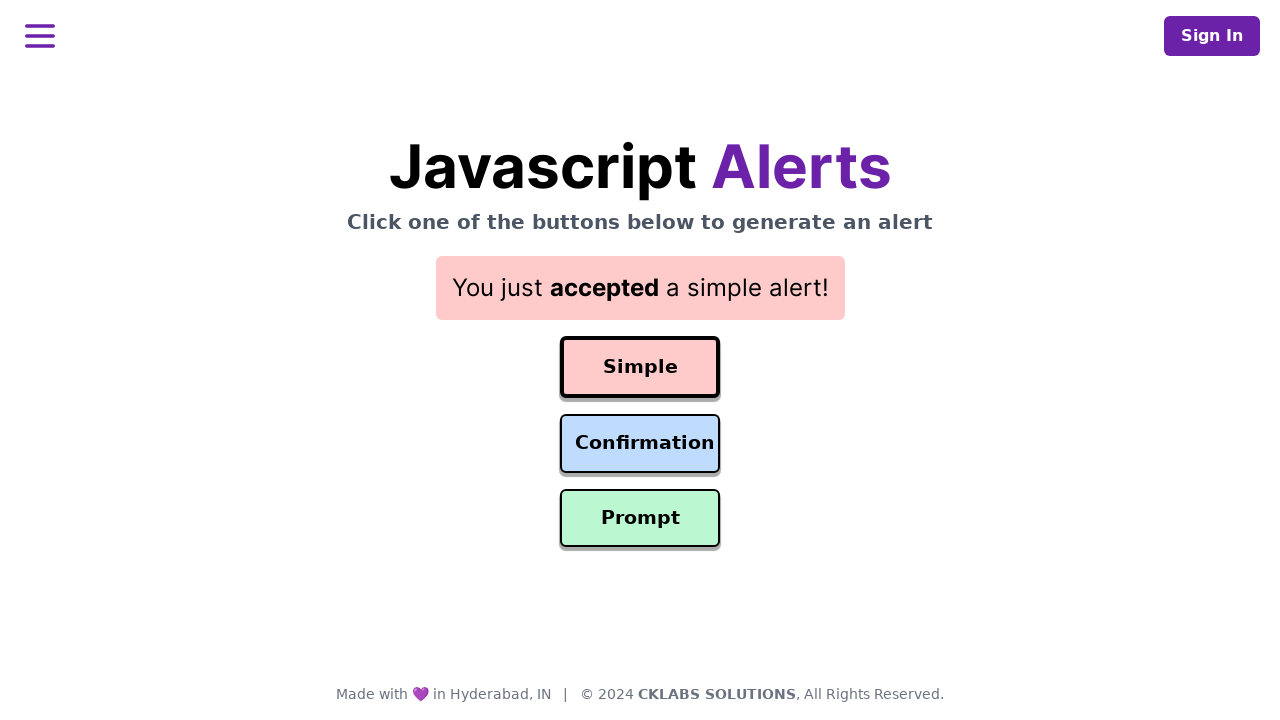

Set up dialog handler to accept alerts
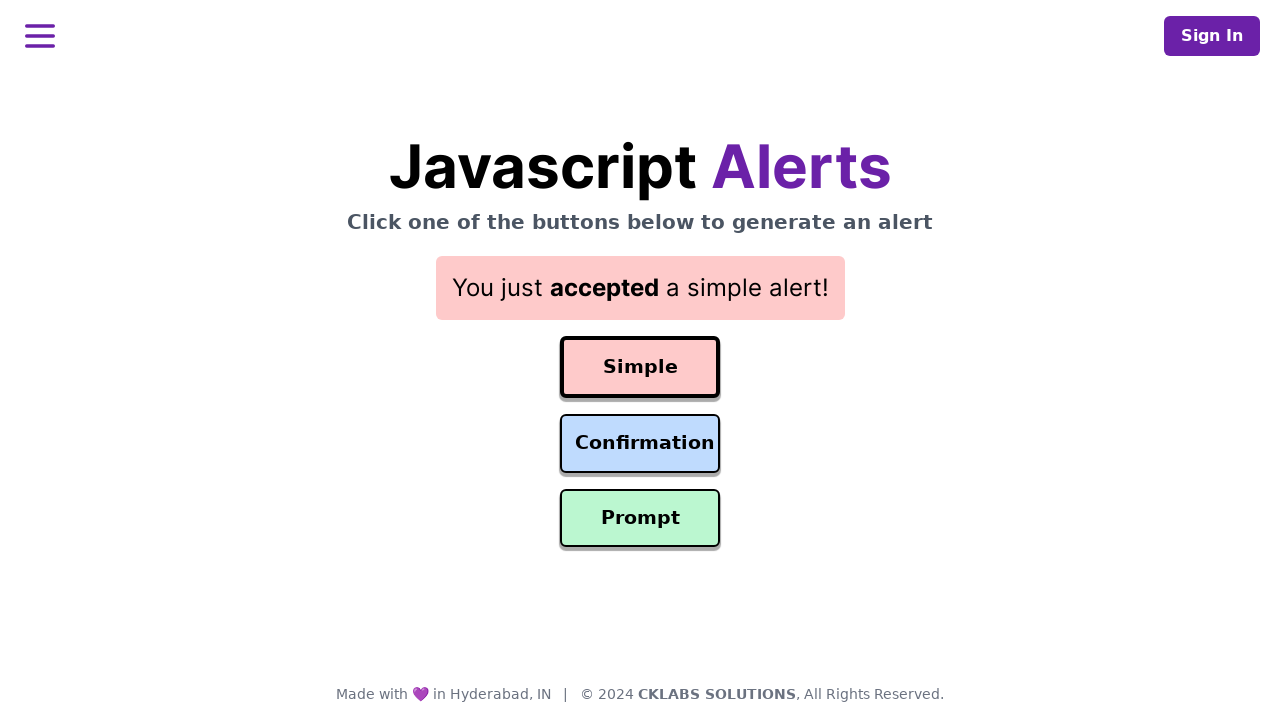

Result message element is now visible
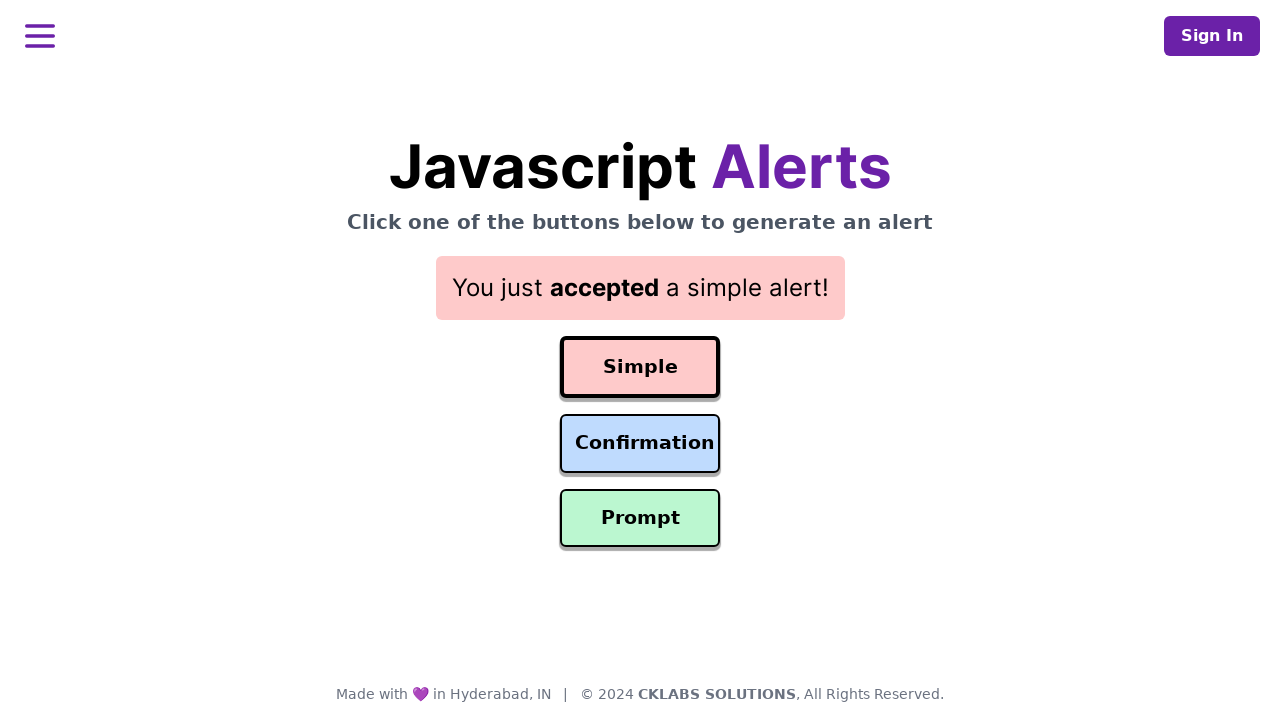

Configured explicit dialog handler function
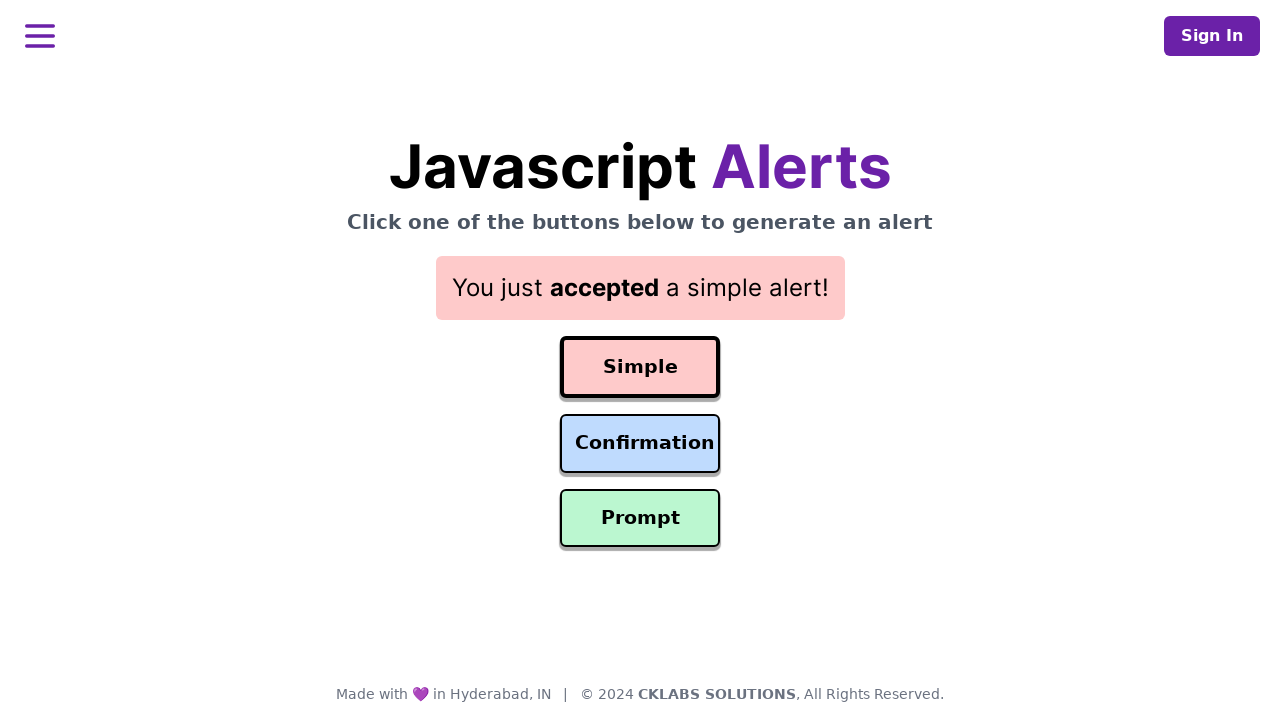

Verified result message is displayed and not empty
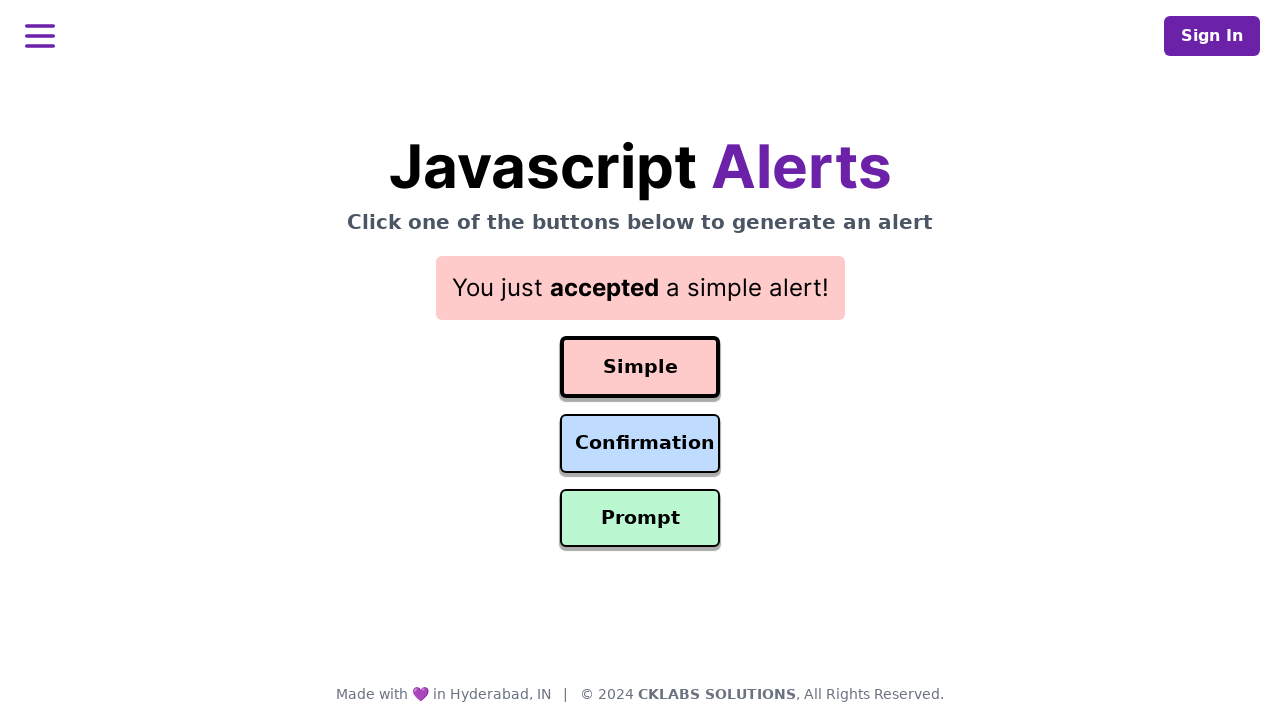

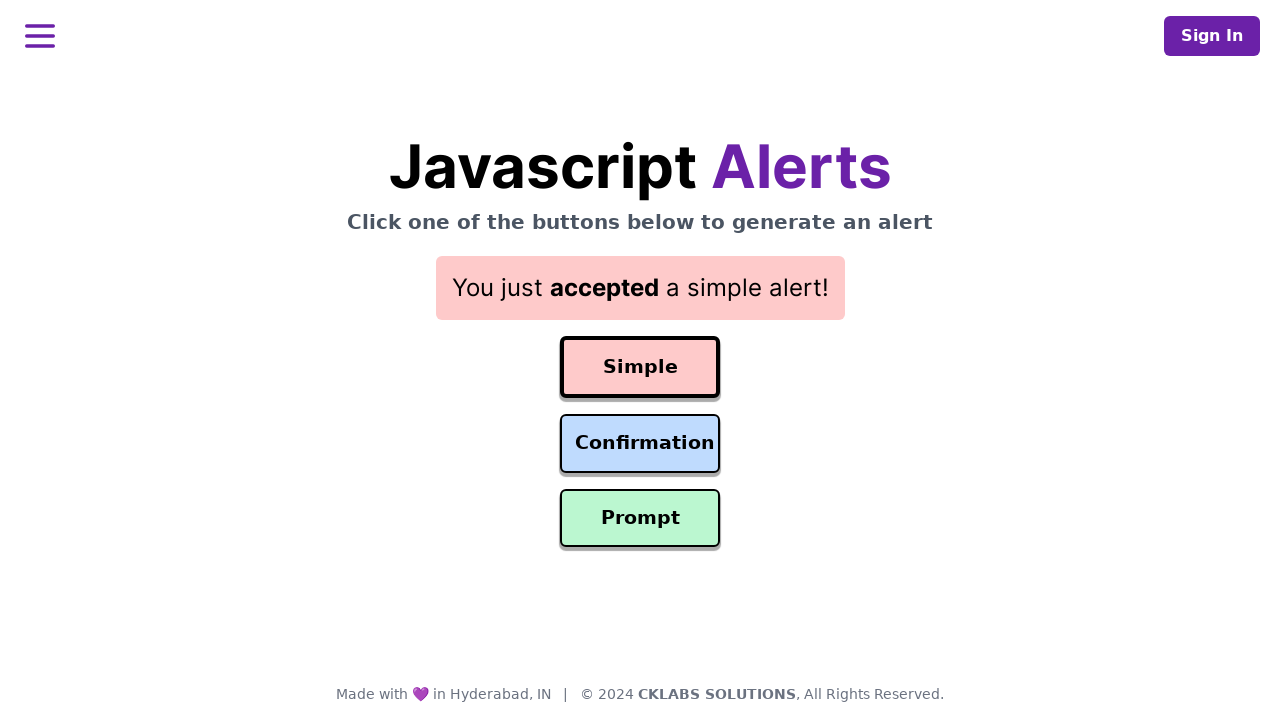